Retrieves a value from an image element's attribute, calculates a mathematical expression, and submits the form

Starting URL: http://suninjuly.github.io/get_attribute.html

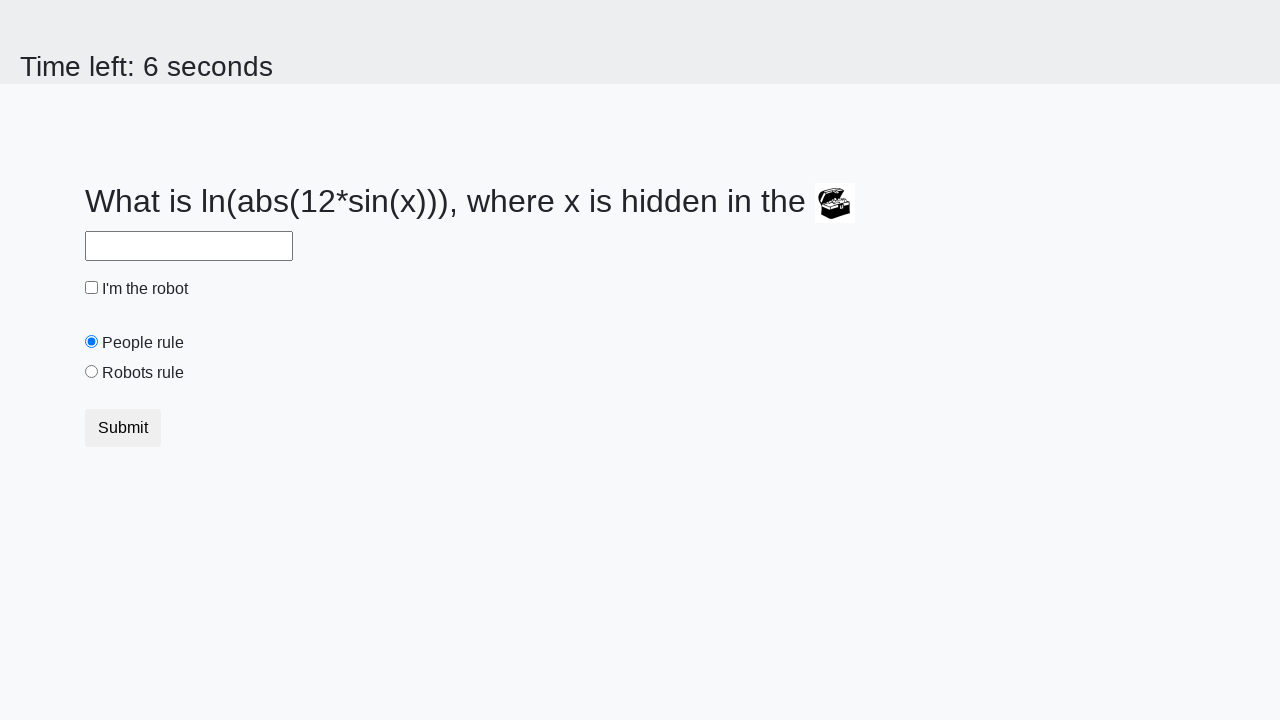

Located treasure image element
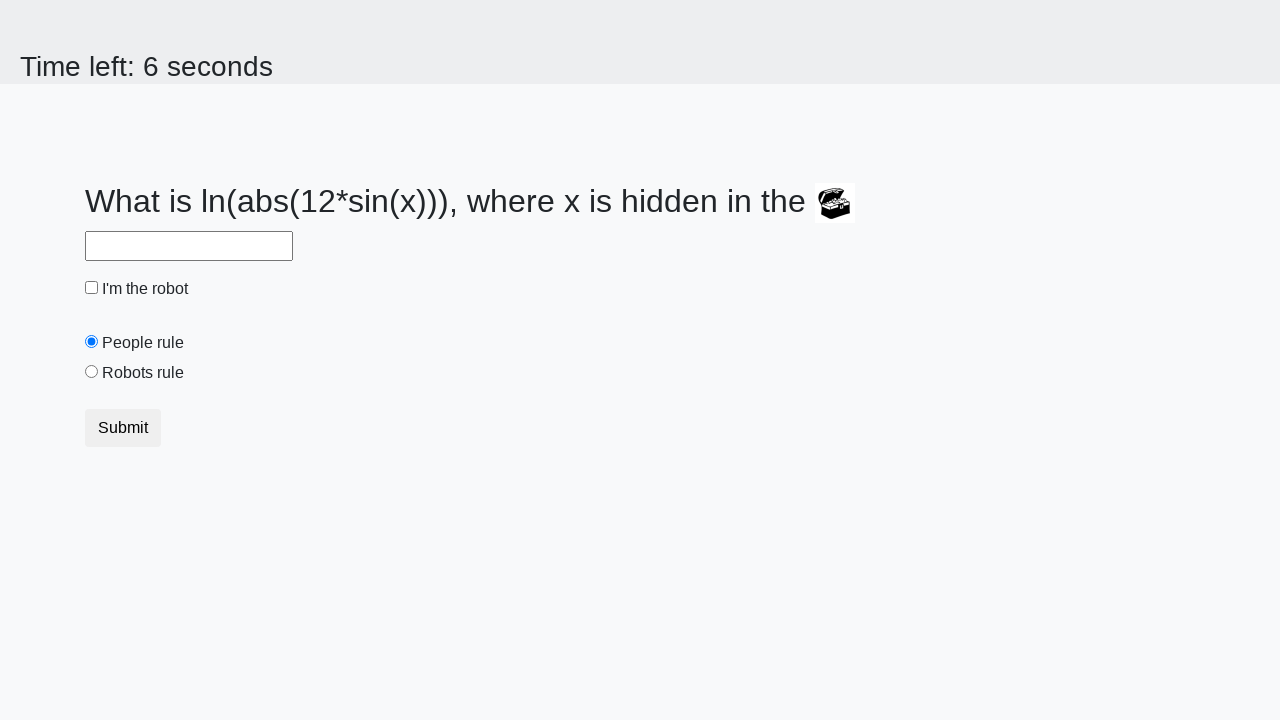

Retrieved valuex attribute from treasure image: 169
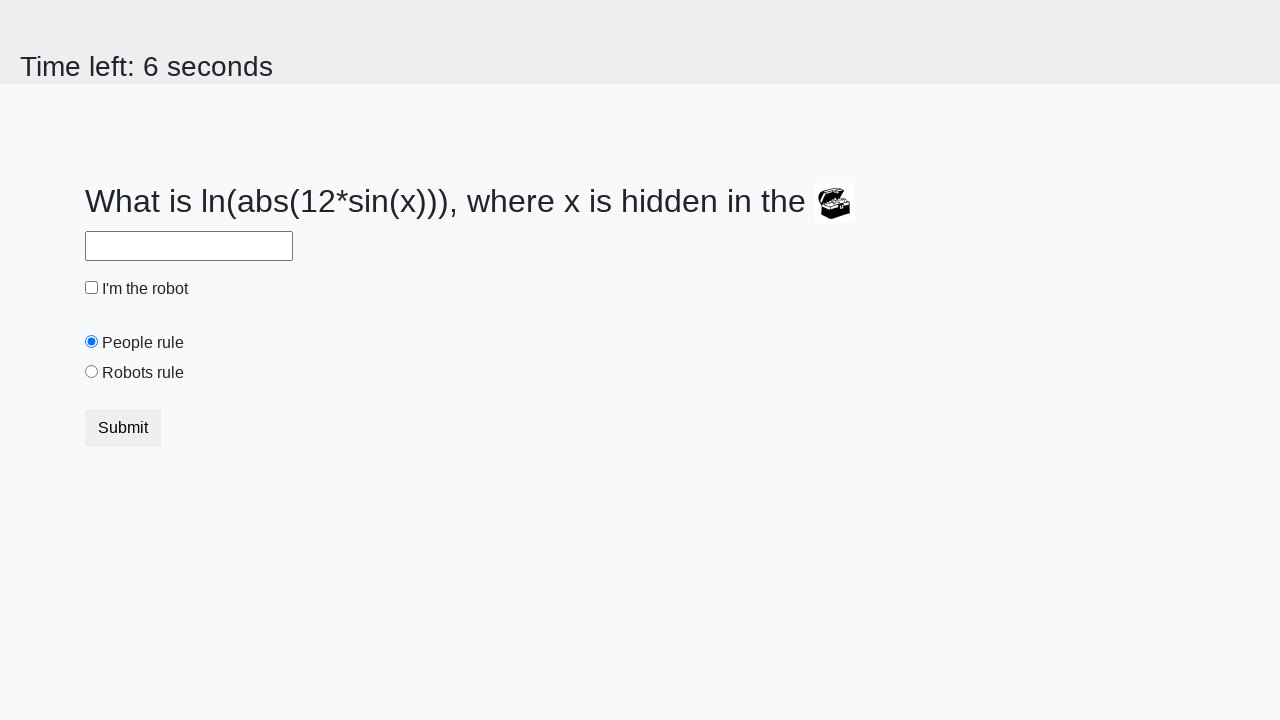

Calculated mathematical expression result: 1.9774085963100165
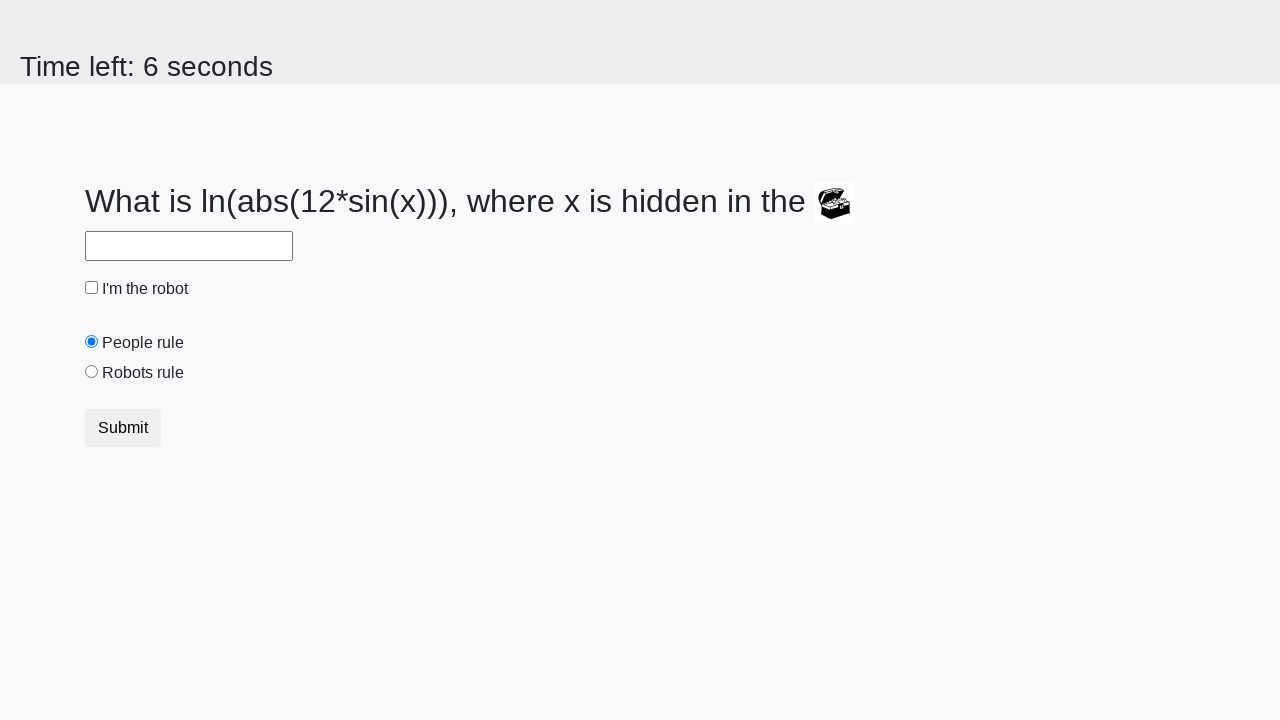

Clicked submit button to complete form at (123, 428) on .btn.btn-default
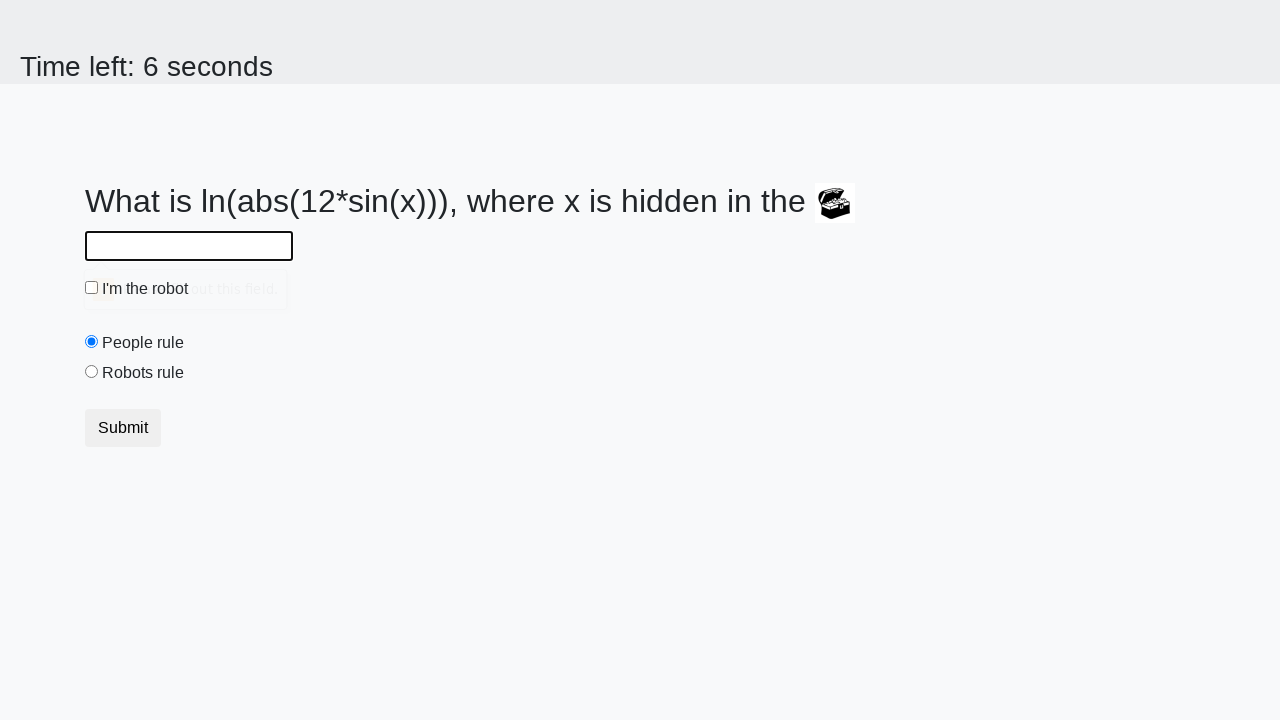

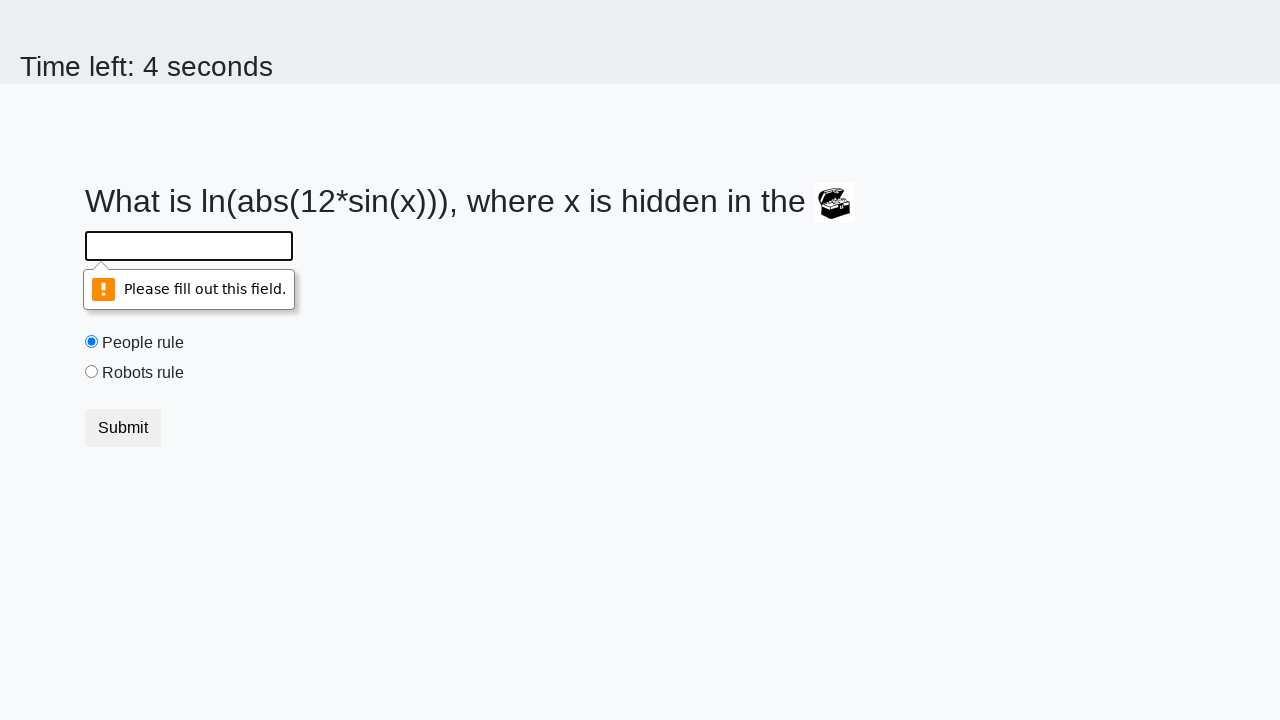